Verifies that the contacts text is present on the page

Starting URL: https://heropark.by/

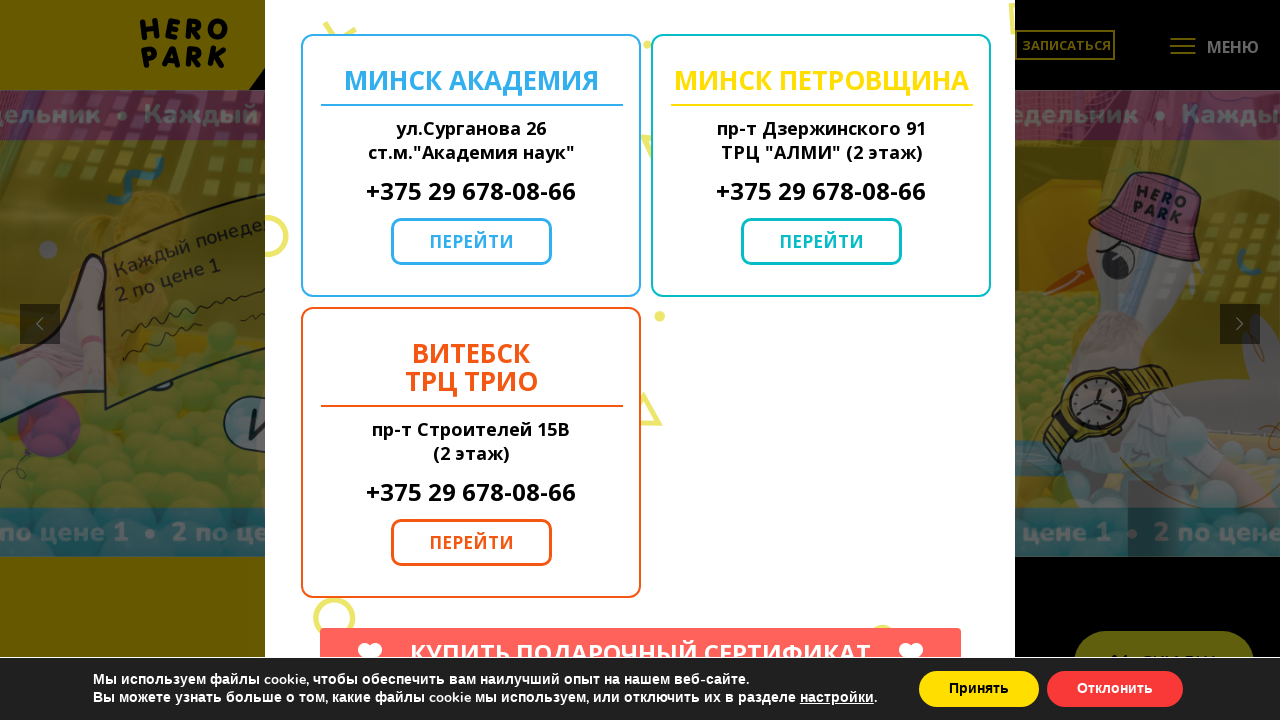

Navigated to https://heropark.by/
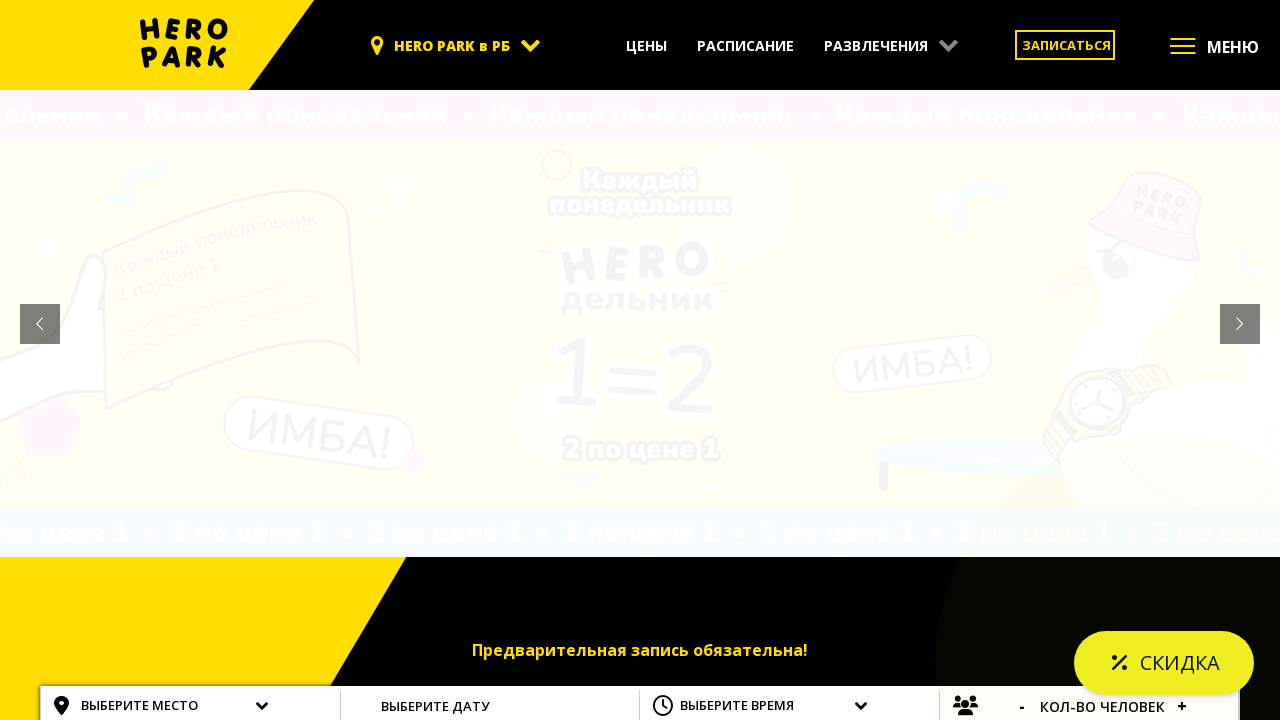

Located contacts text element with XPath
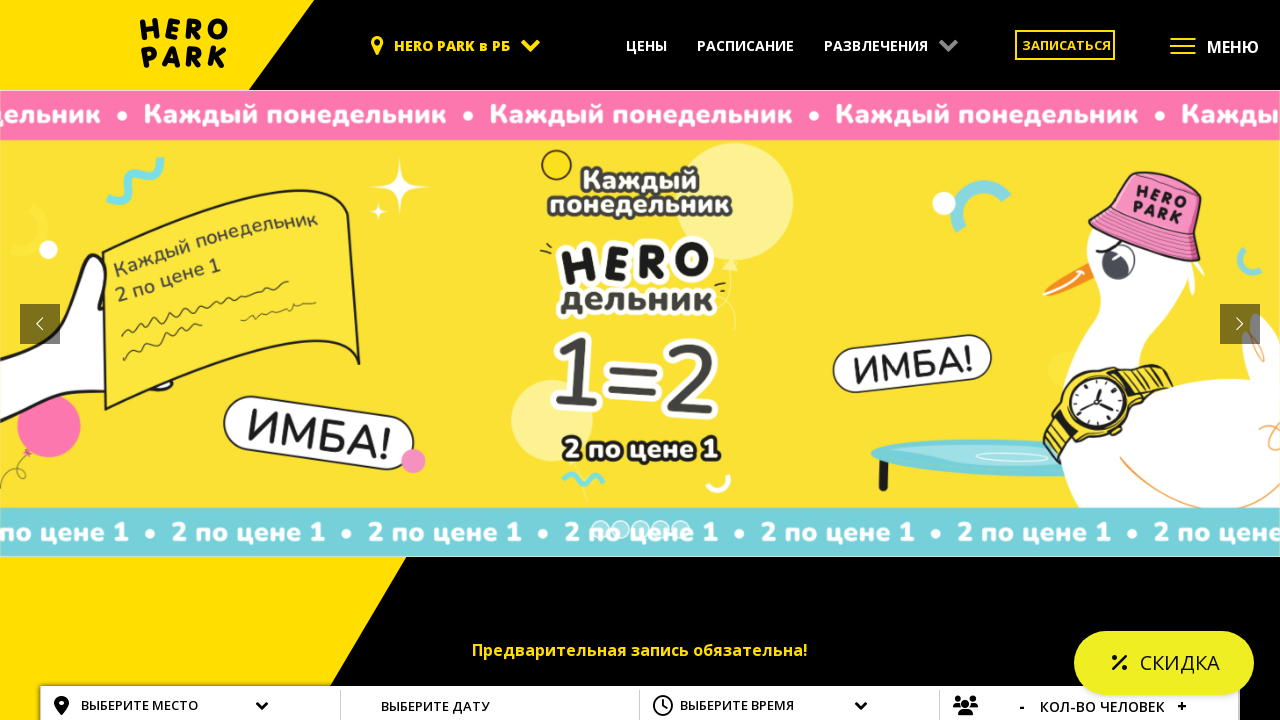

Verified that contacts text 'КОНТАКТЫ' is present on the page
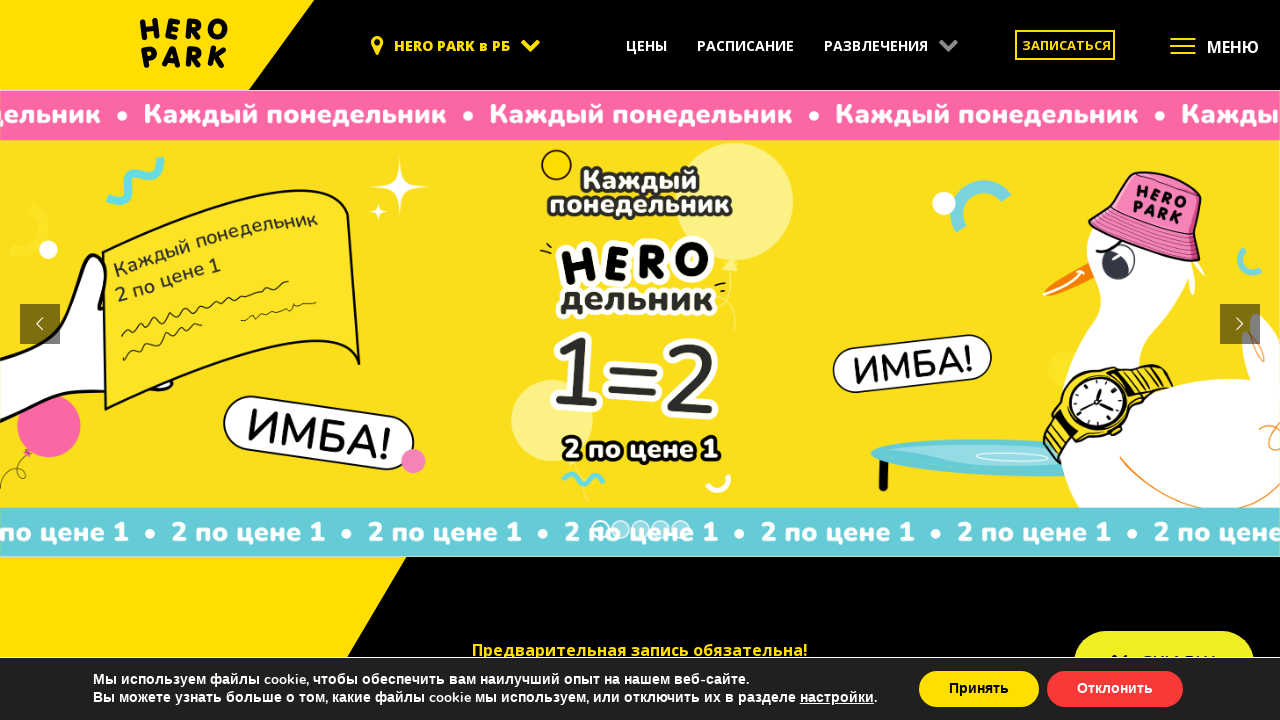

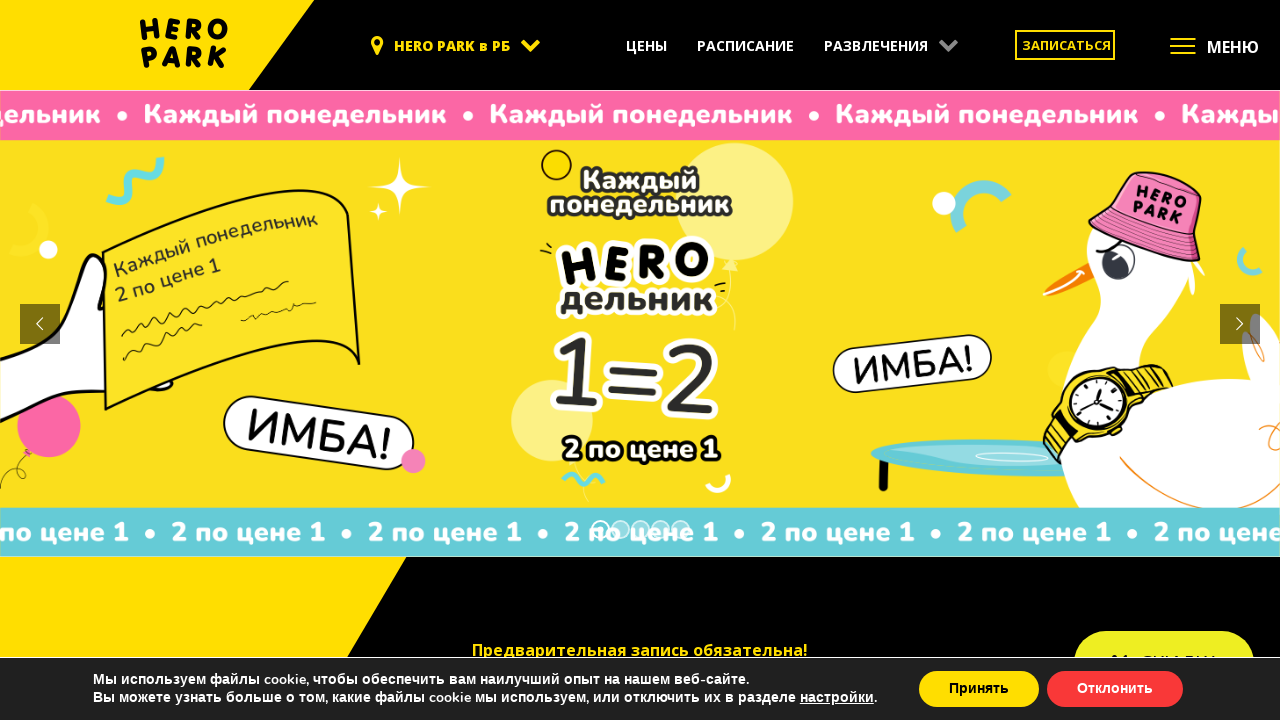